Tests subtraction of two negative numbers using the calculator

Starting URL: https://testsheepnz.github.io/BasicCalculator.html

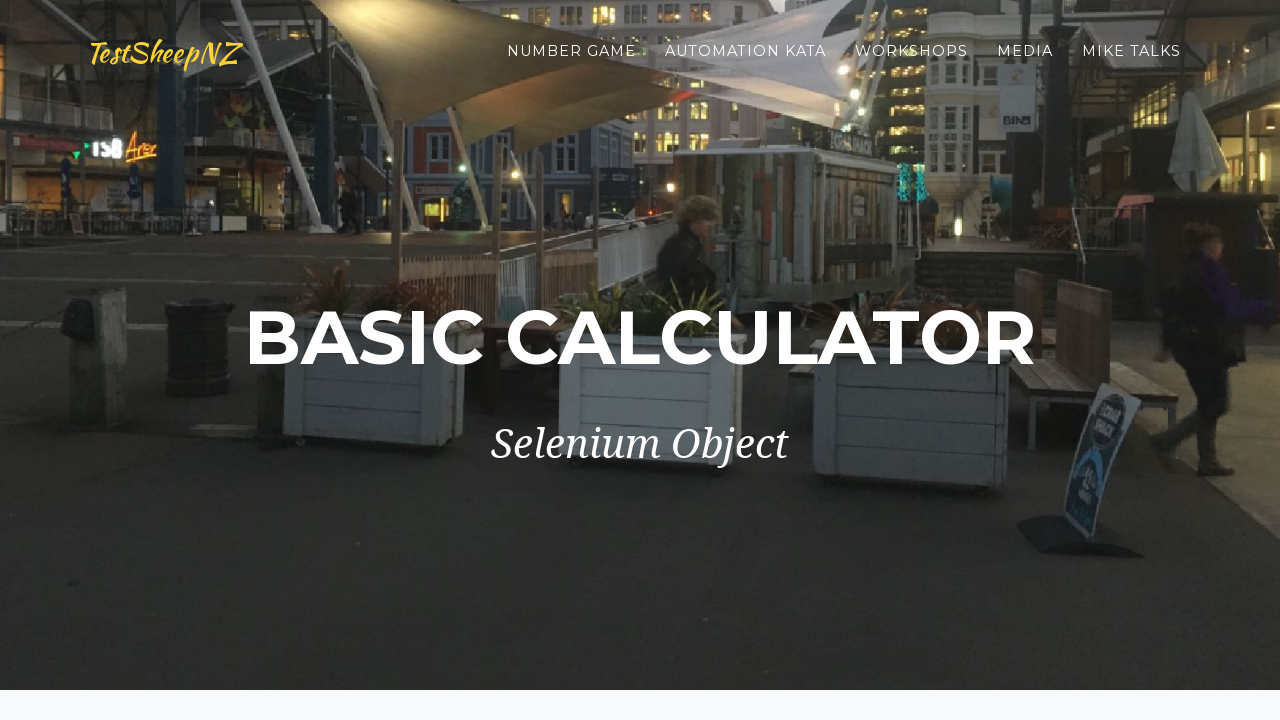

Scrolled down 900px to view calculator
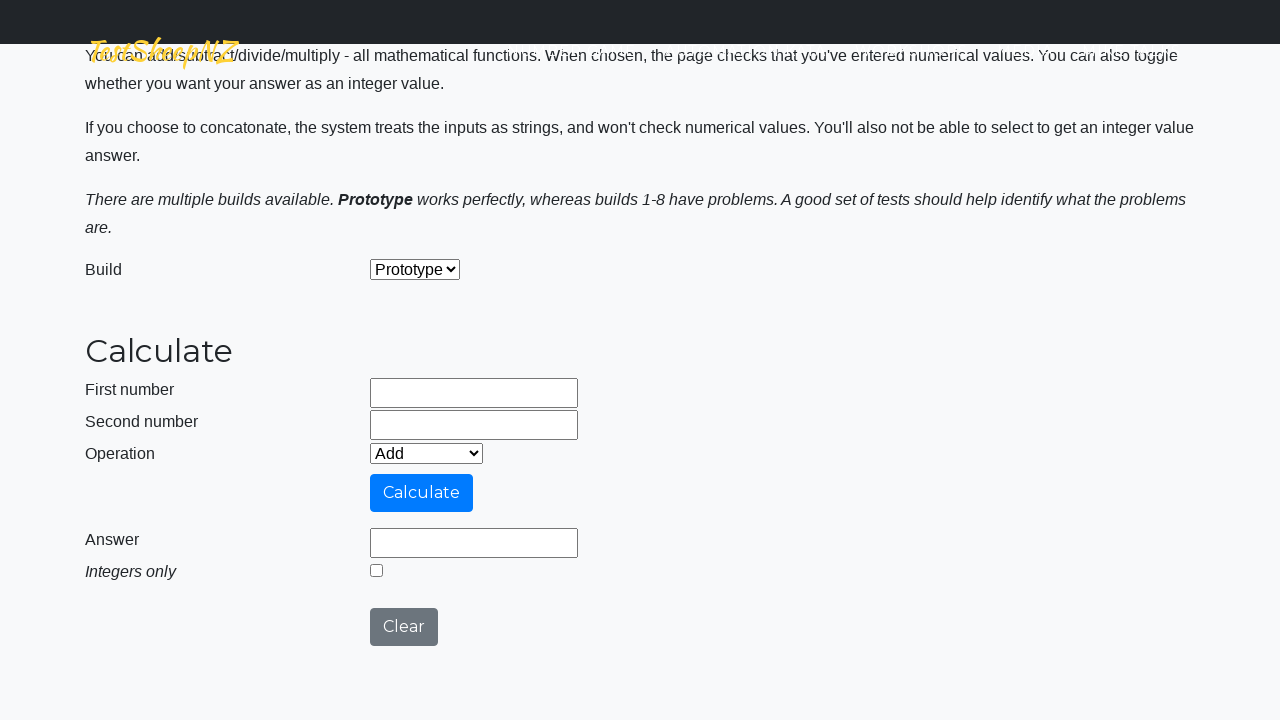

Entered first negative number: -2 on #number1Field
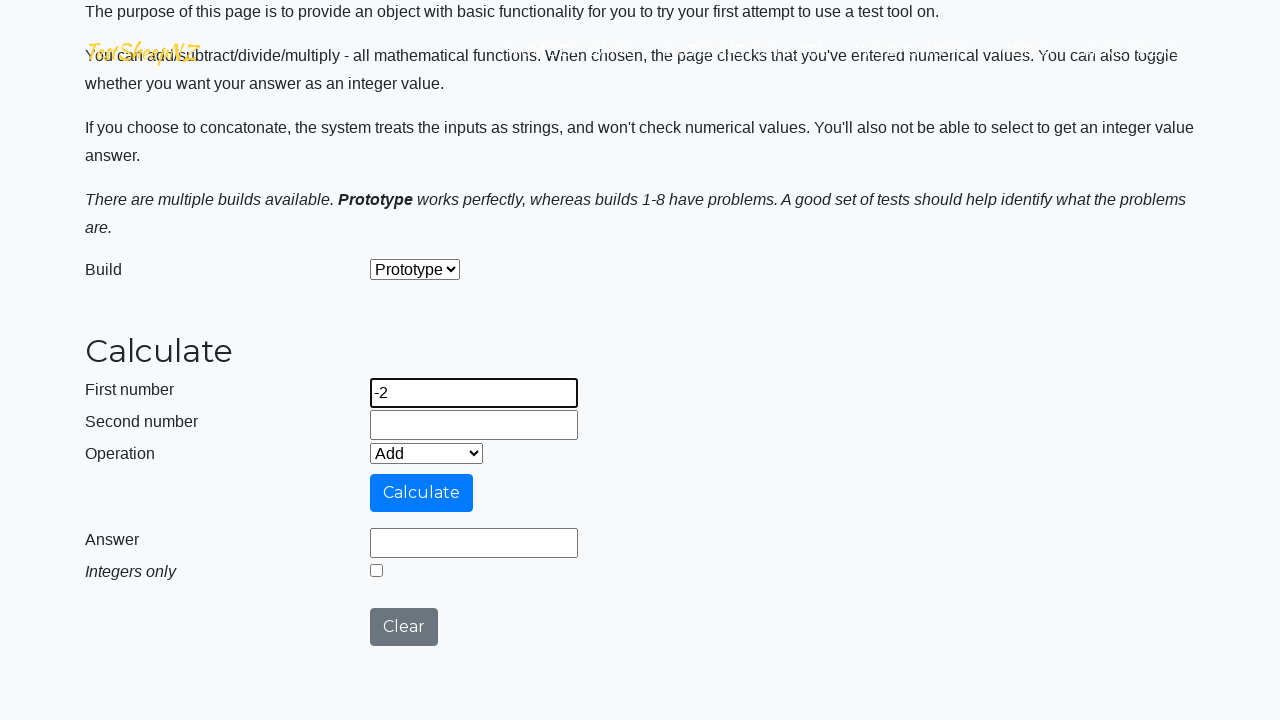

Entered second negative number: -1 on #number2Field
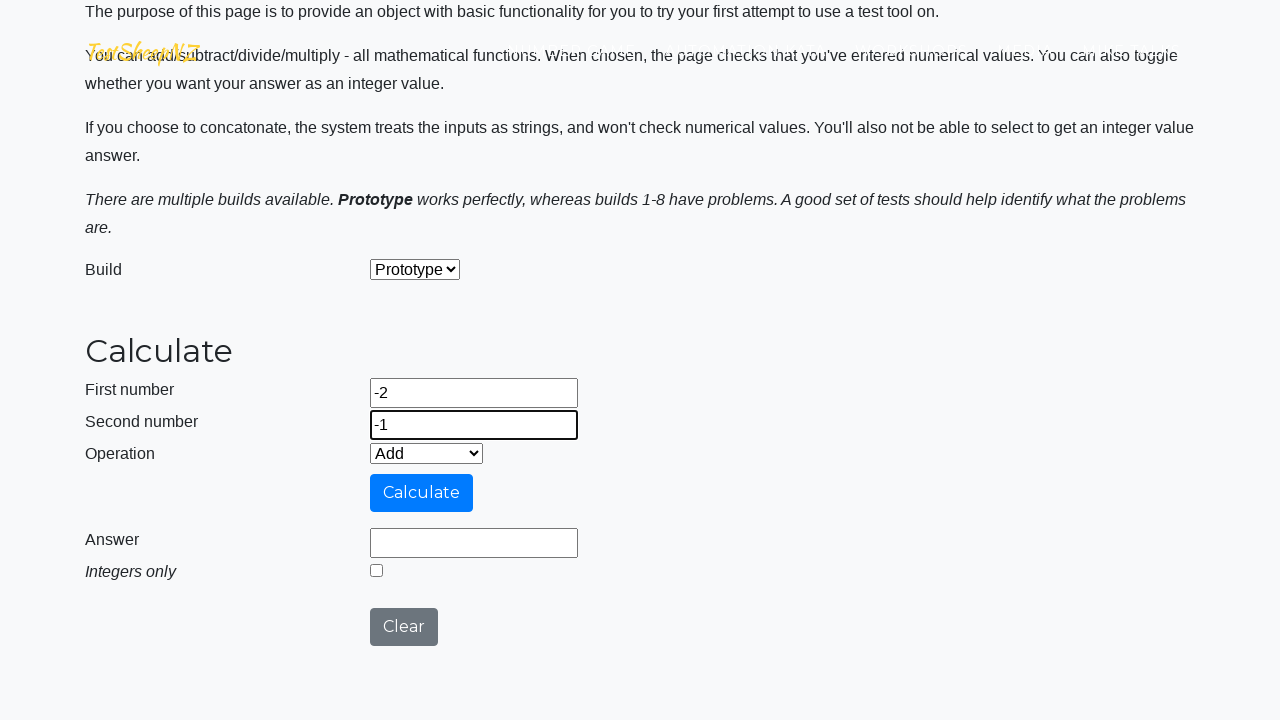

Selected Subtract operation from dropdown on #selectOperationDropdown
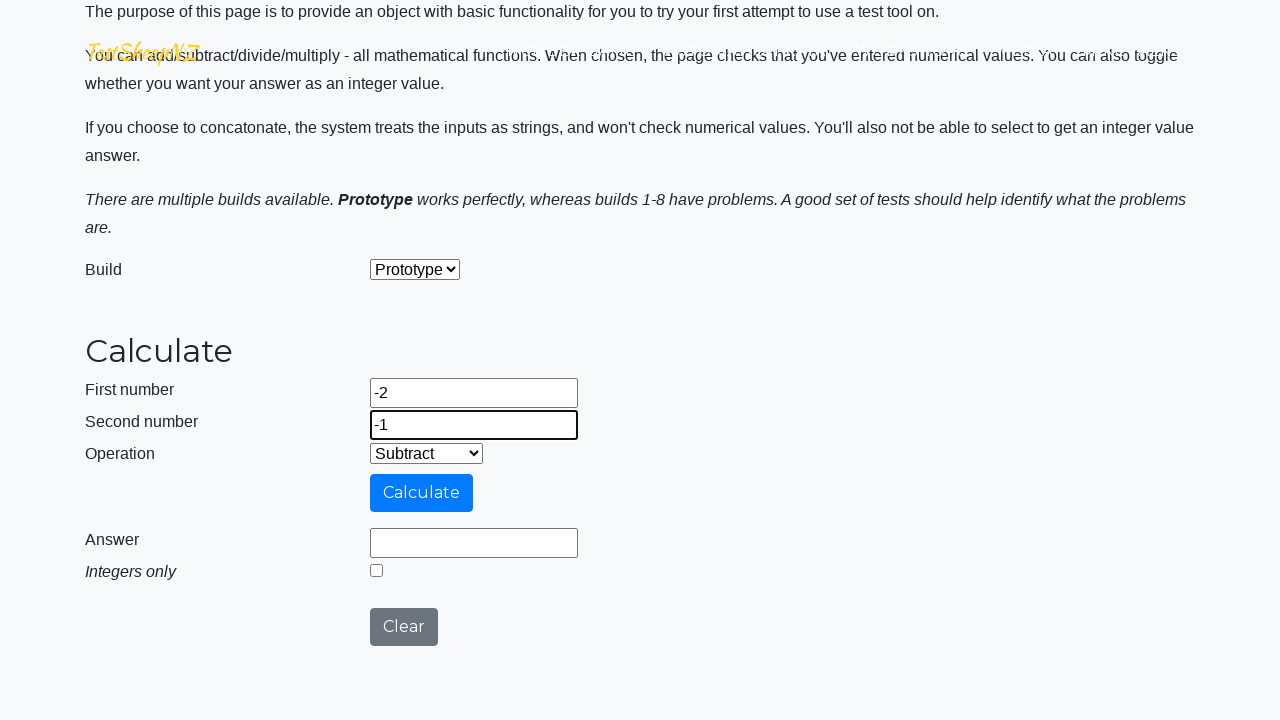

Clicked calculate button to perform subtraction at (422, 493) on #calculateButton
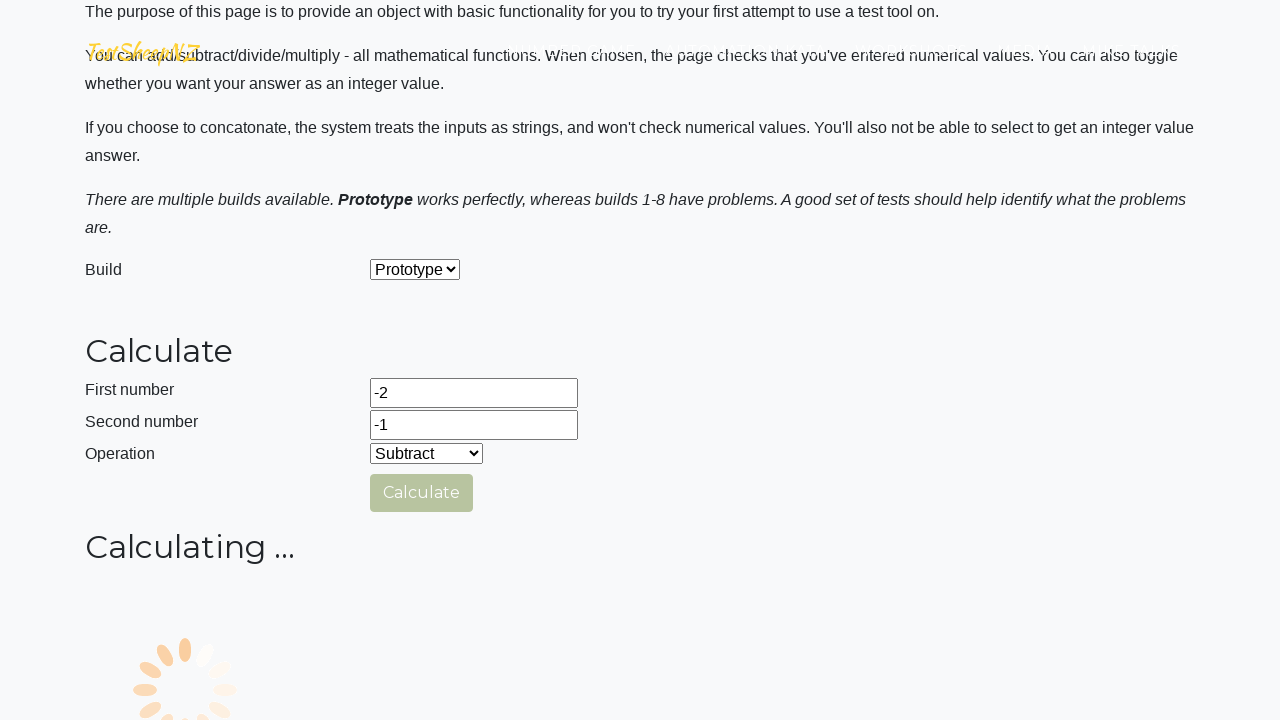

Result field loaded after calculation
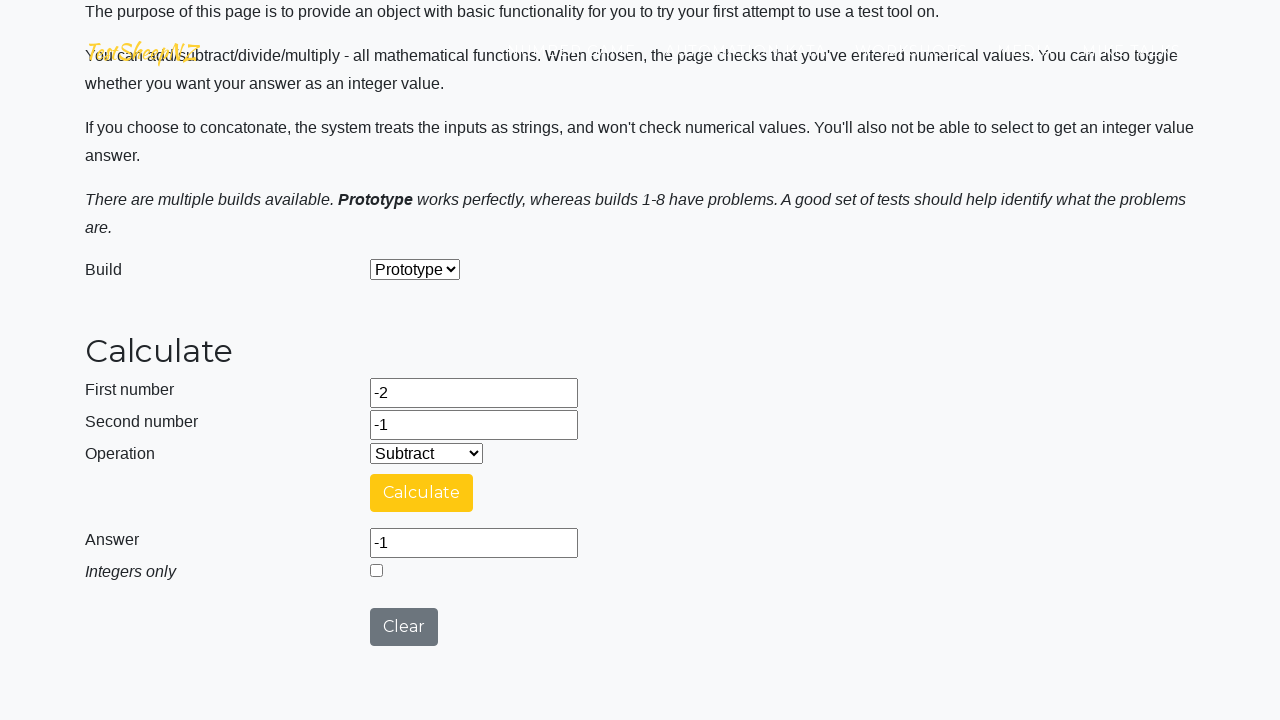

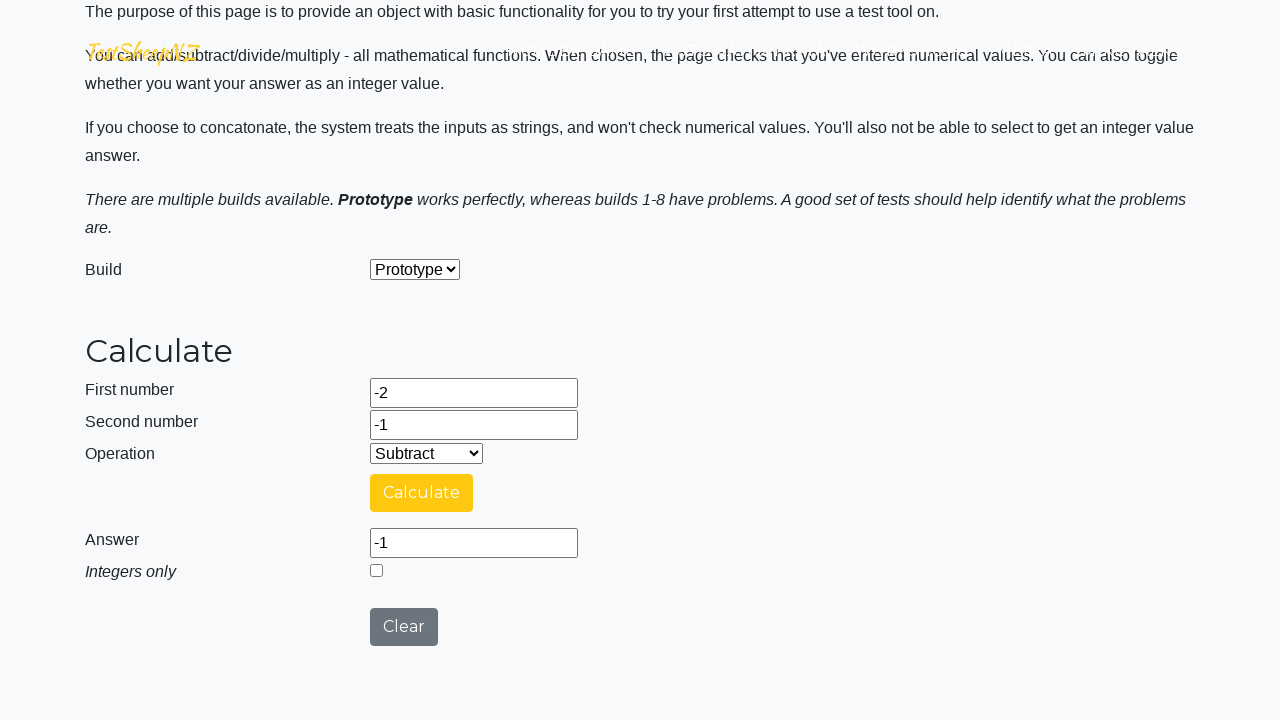